Navigates to Rediff Money's stock gainers page and verifies that the data table with column headers loads successfully.

Starting URL: https://money.rediff.com/gainers/bse/daily/groupa?src=gain_lose

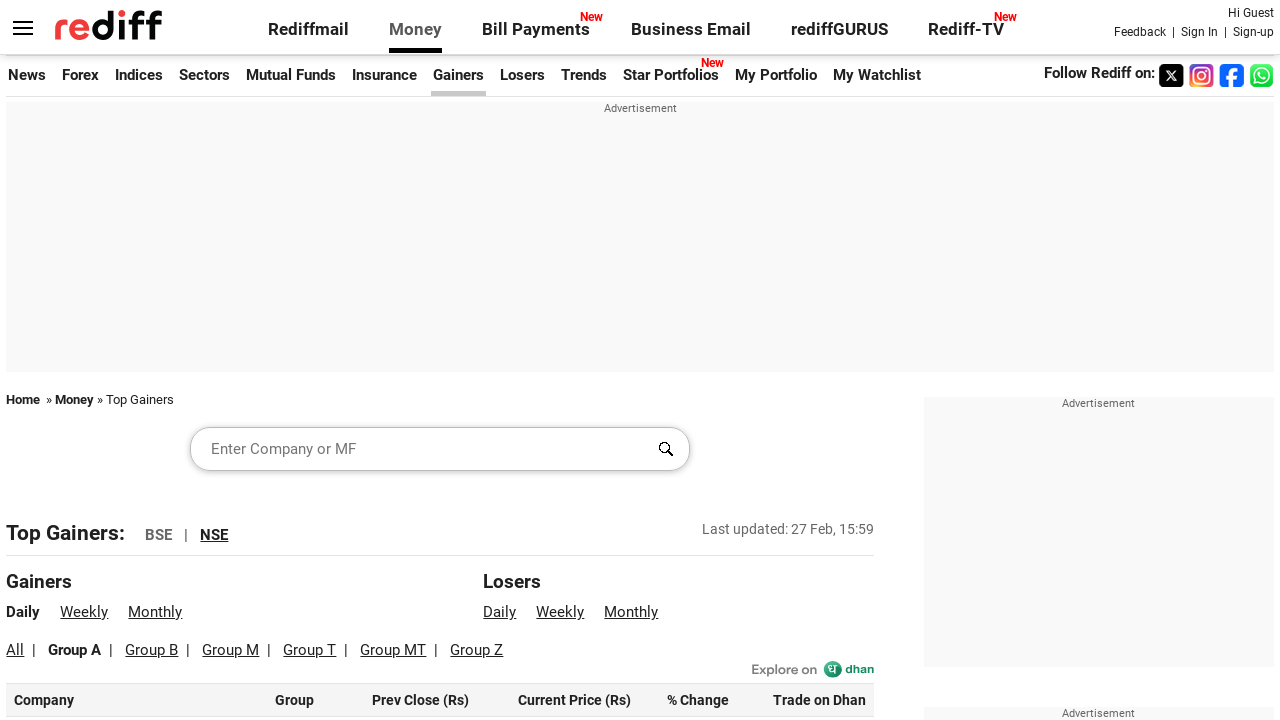

Set viewport size to 1920x1080
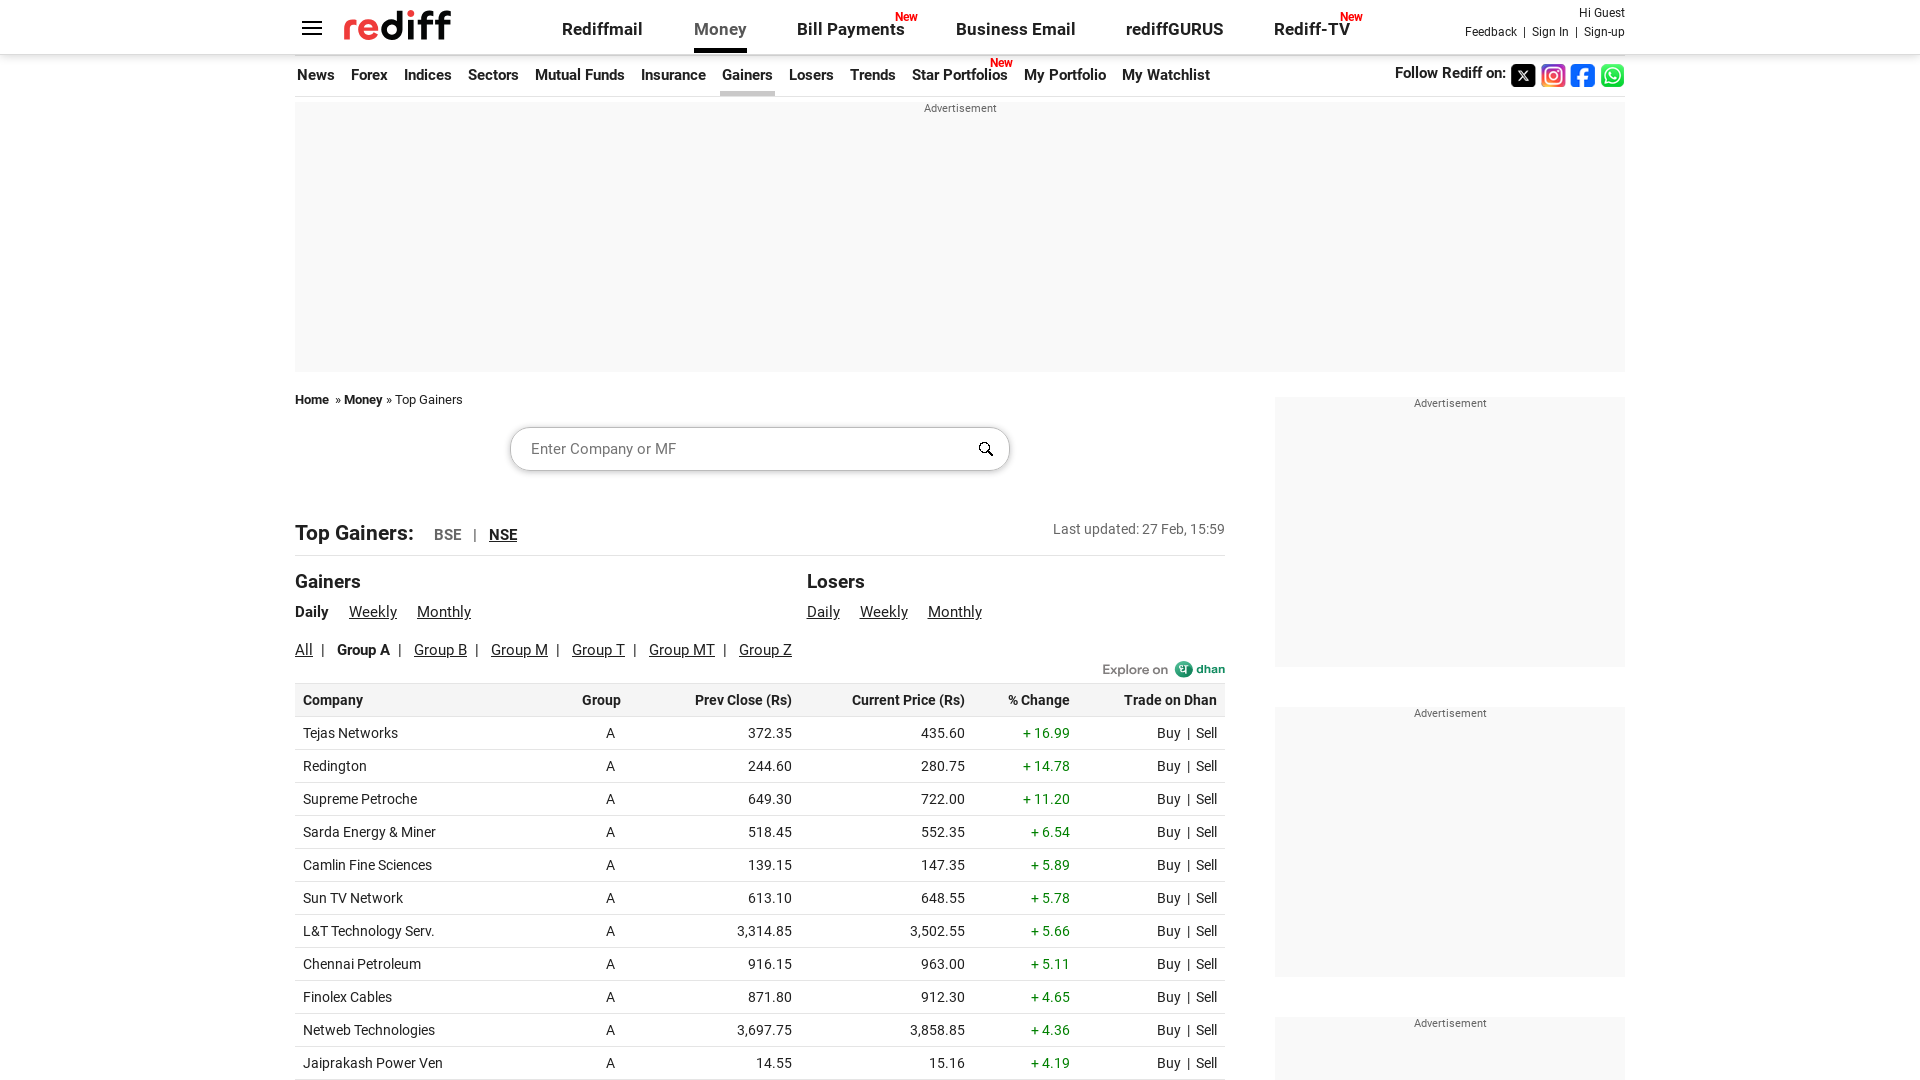

Waited for table column headers to load
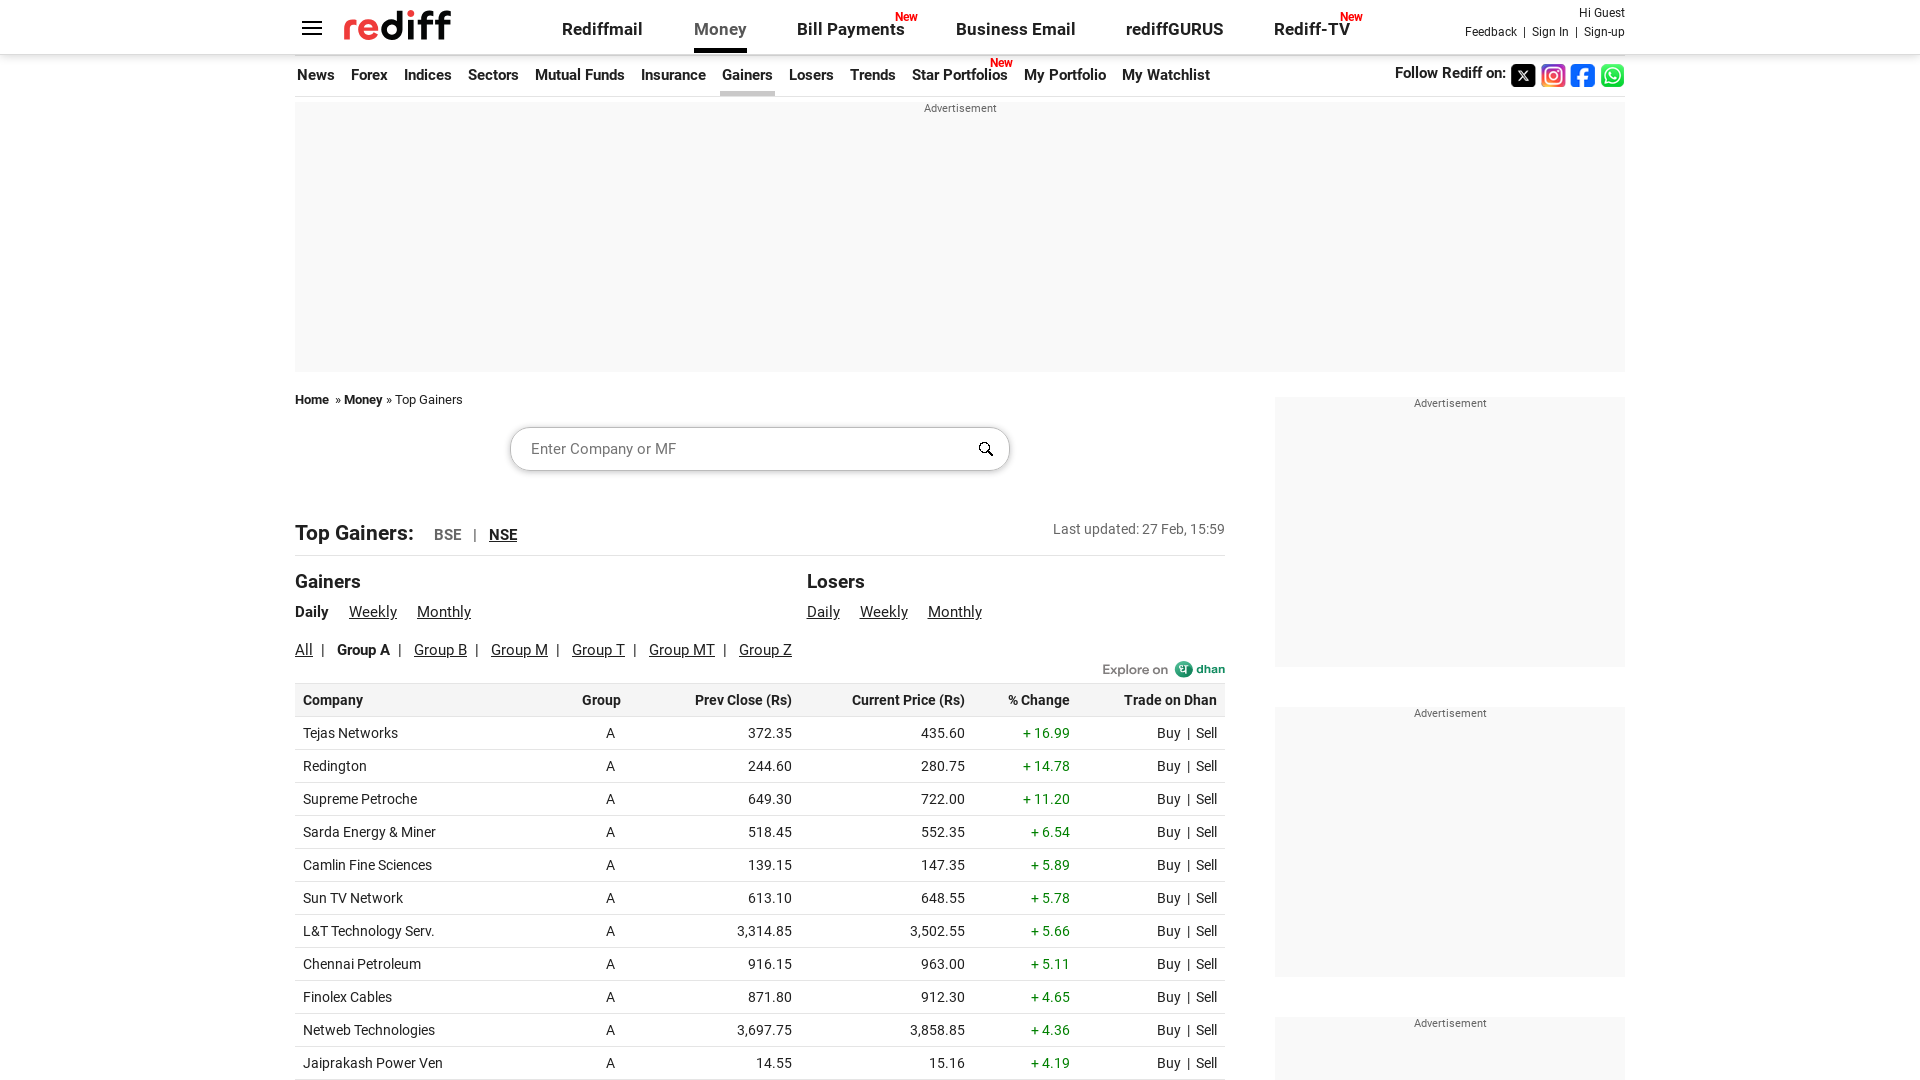

Verified first table header is visible - table structure confirmed
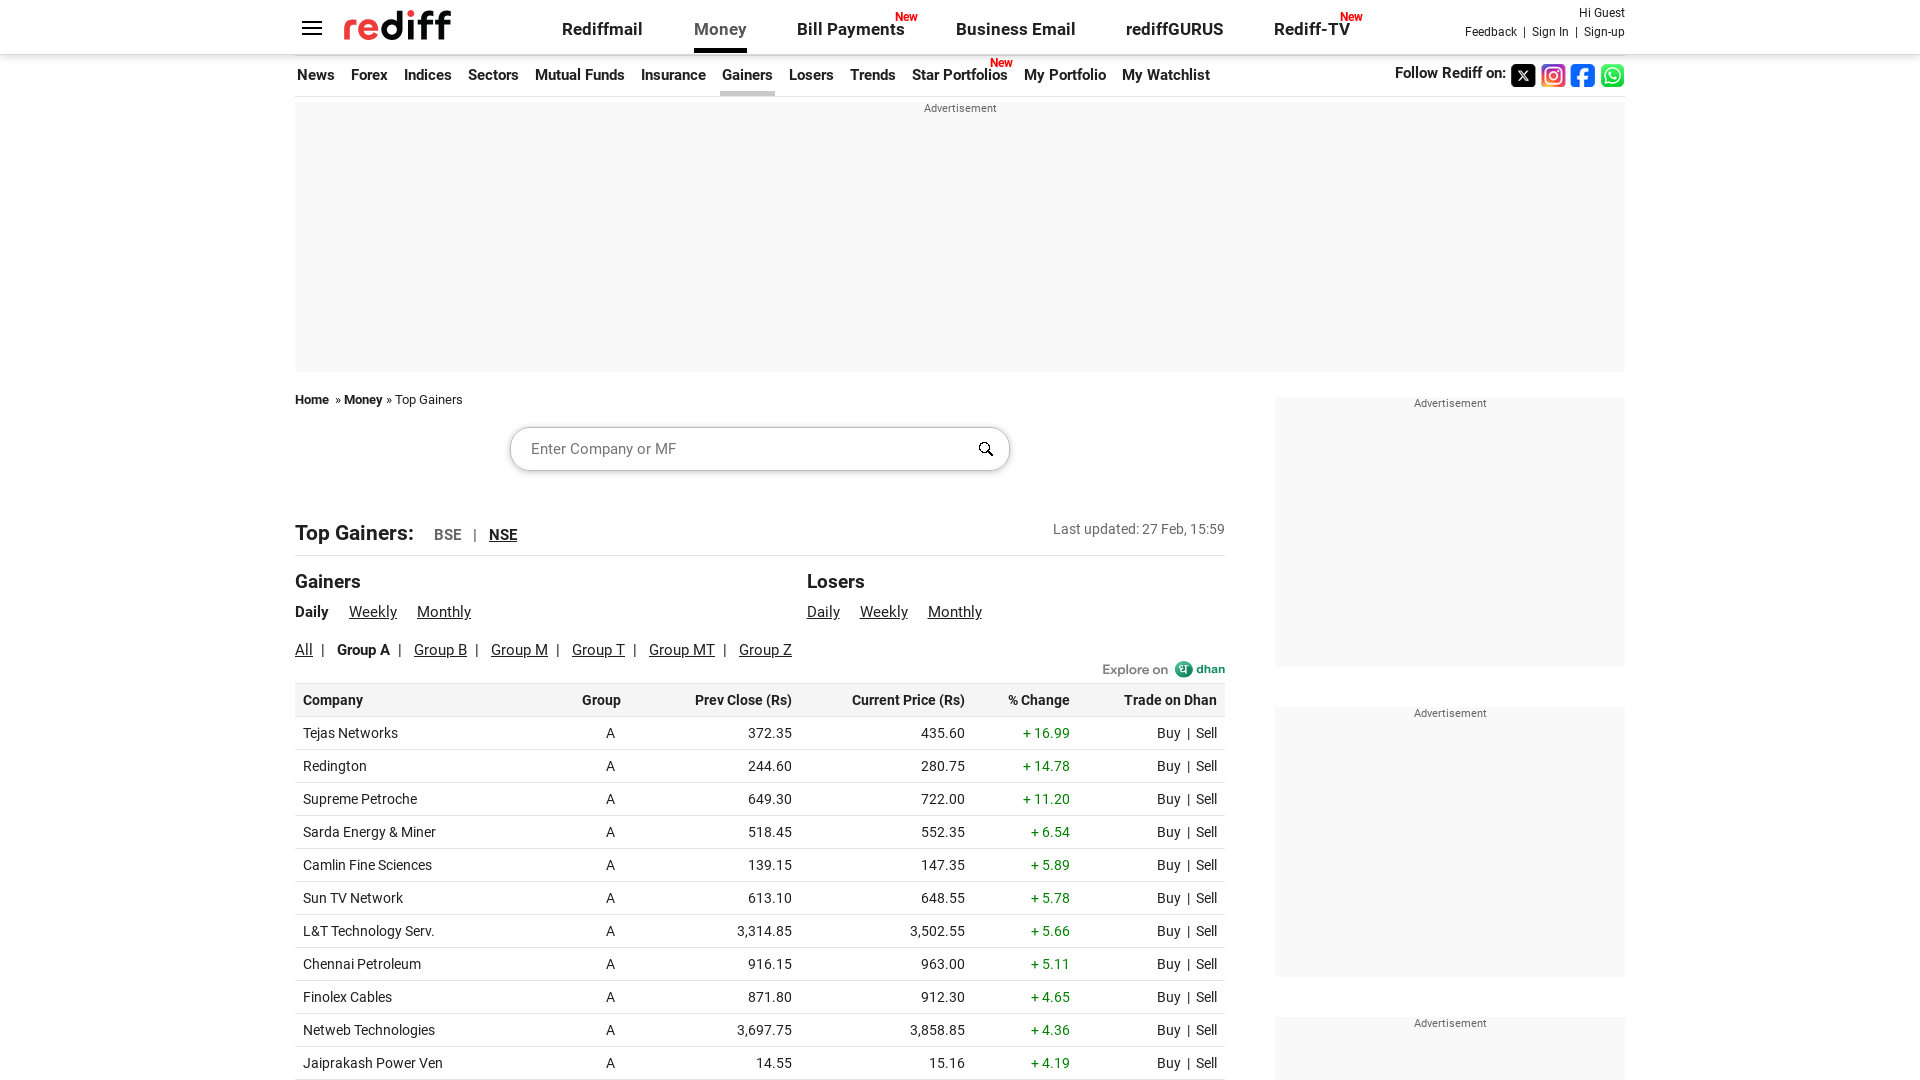

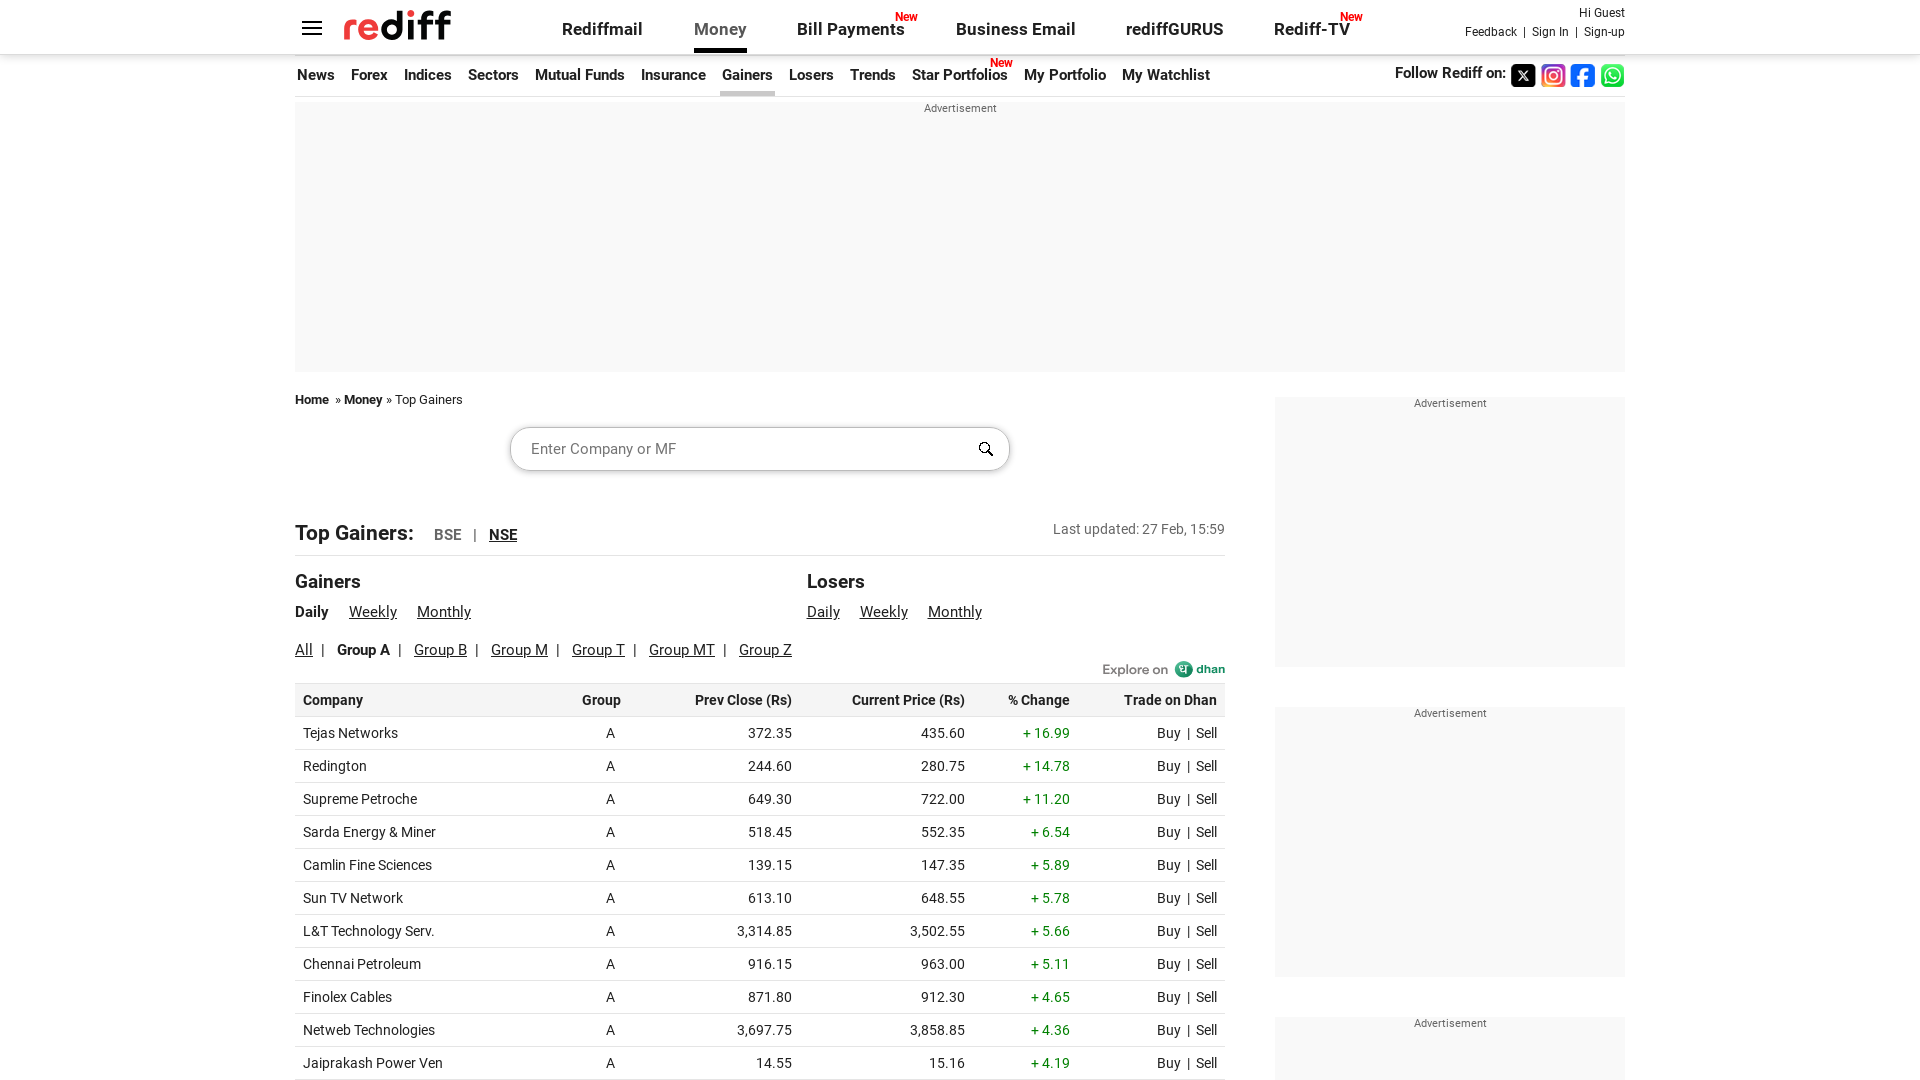